Tests filling out a practice form by entering first name, last name, email, and mobile number fields

Starting URL: https://demoqa.com/automation-practice-form

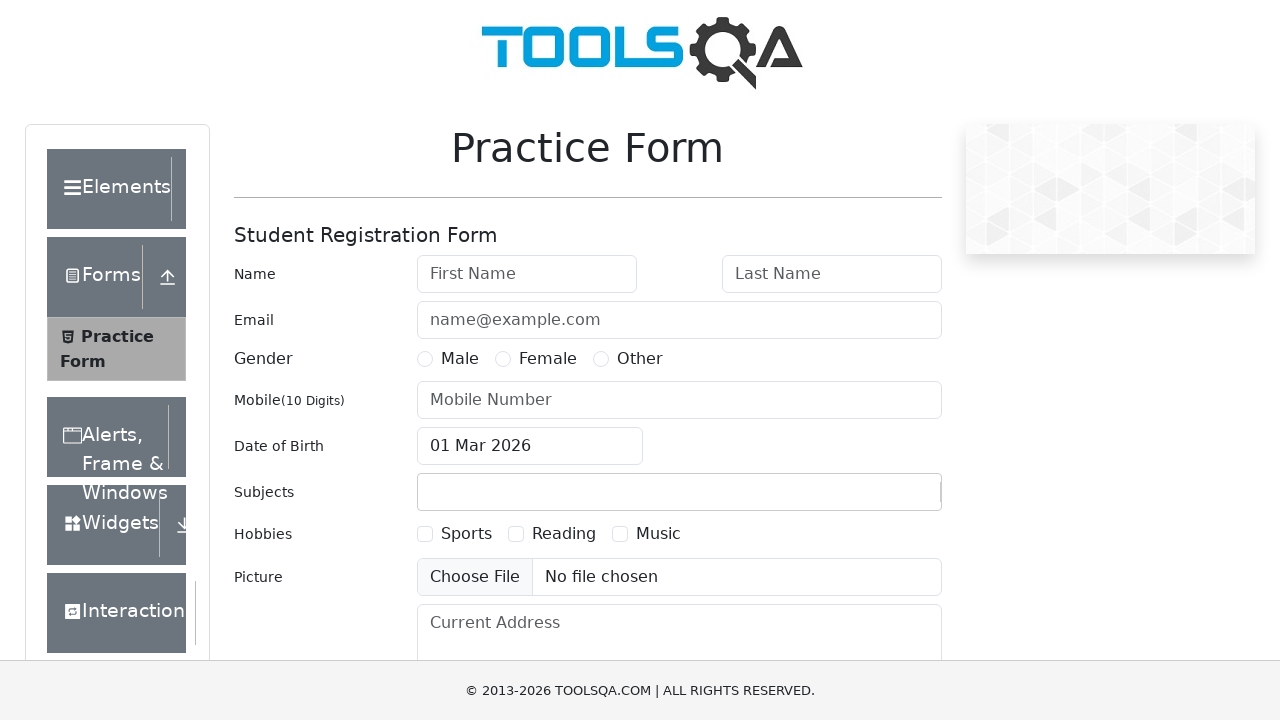

Filled first name field with 'Satish' on input#firstName
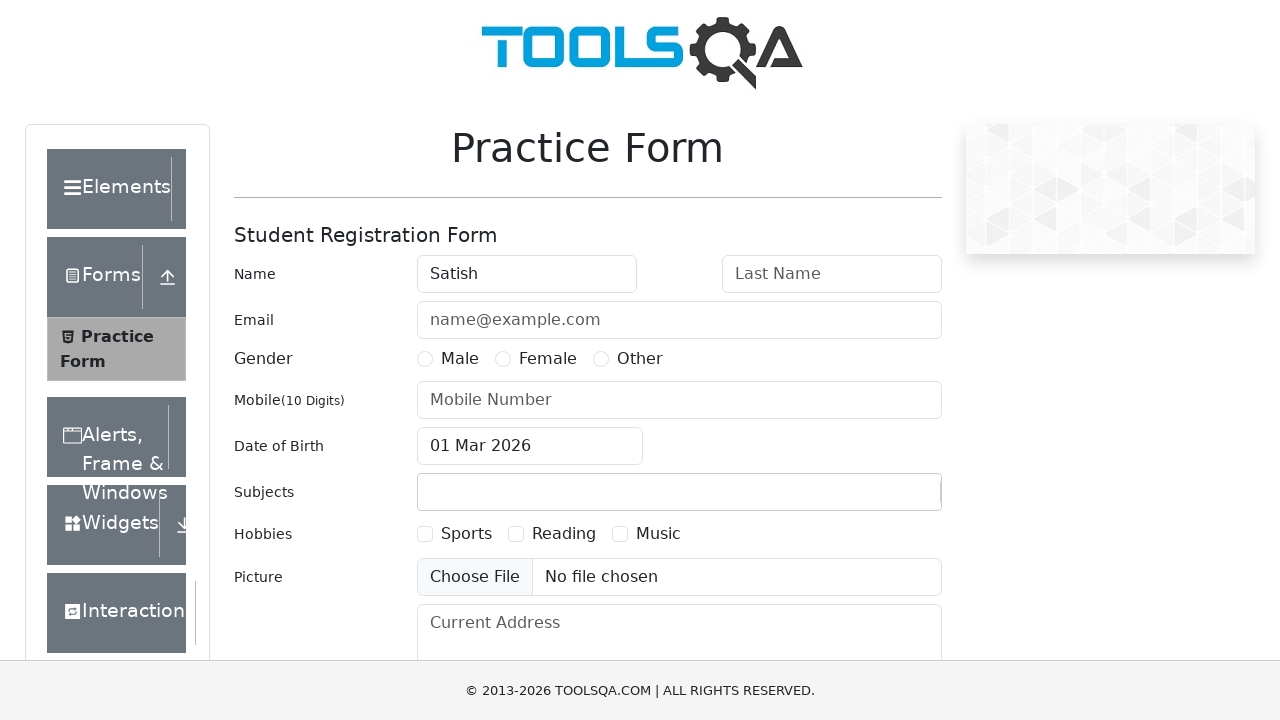

Filled last name field with 'Bhone' on input#lastName
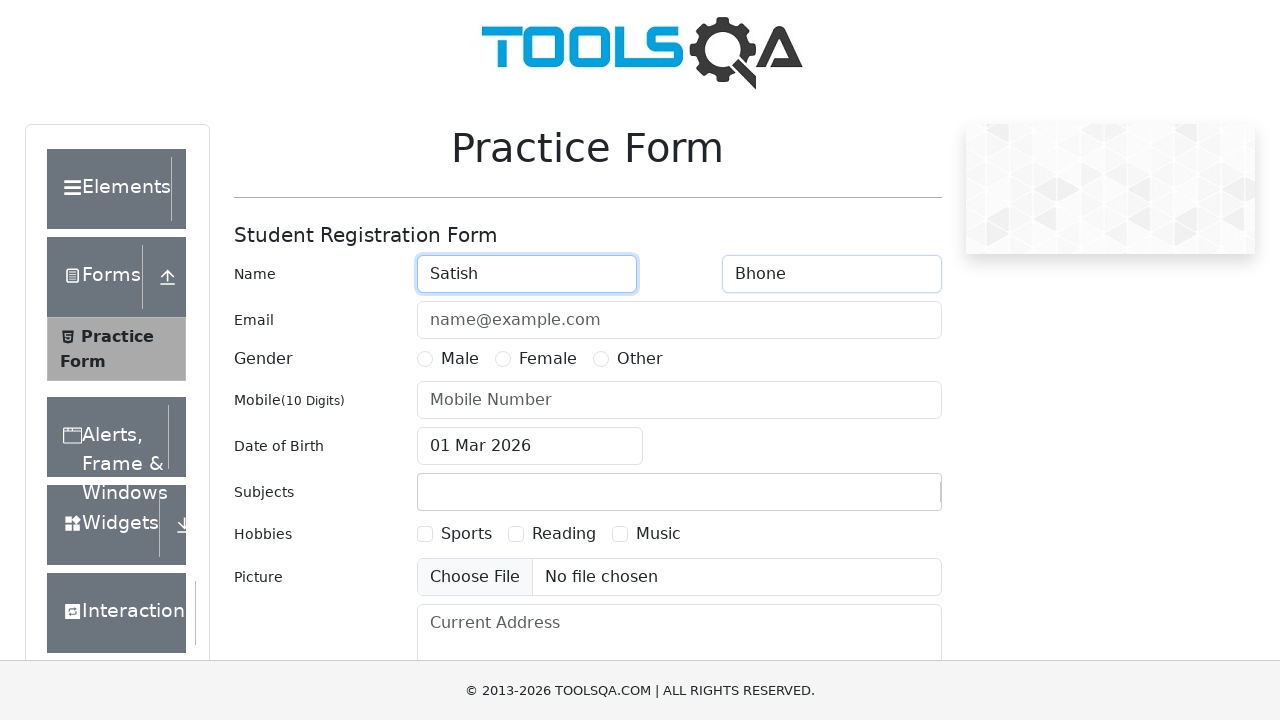

Filled email field with 'Satishbhone@gmail.com' on input#userEmail
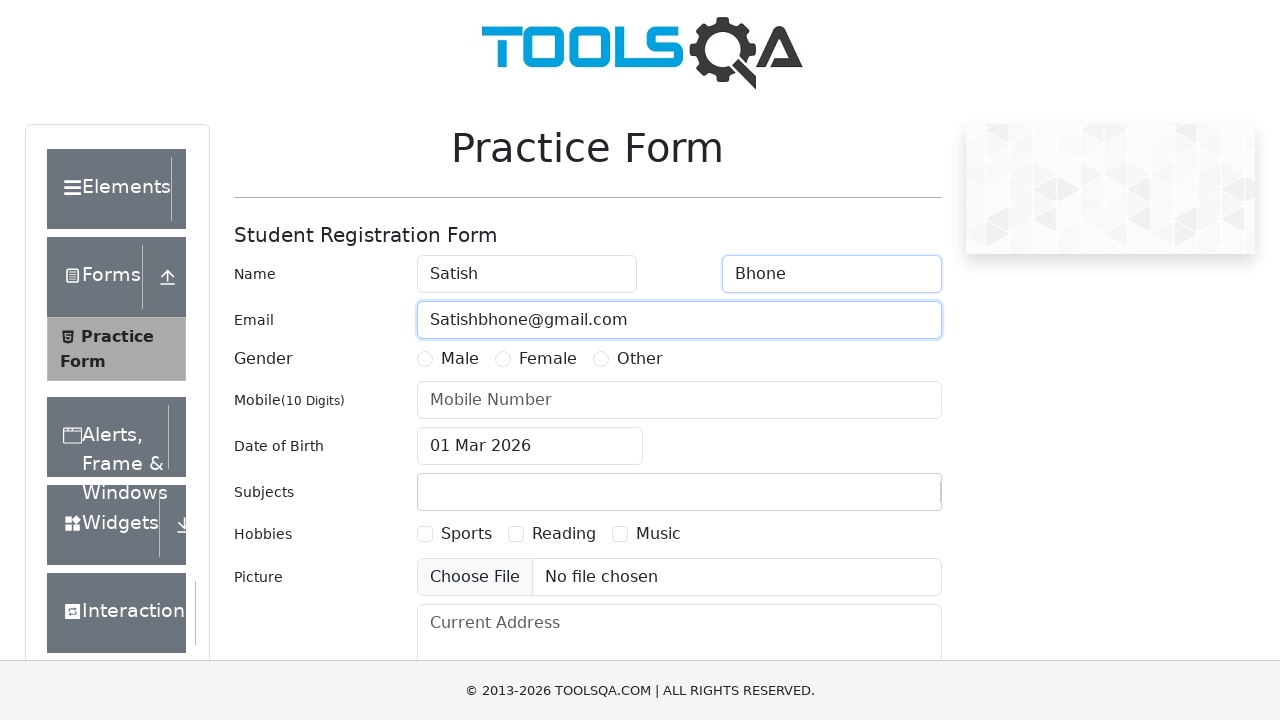

Filled mobile number field with '7030357457' on input#userNumber
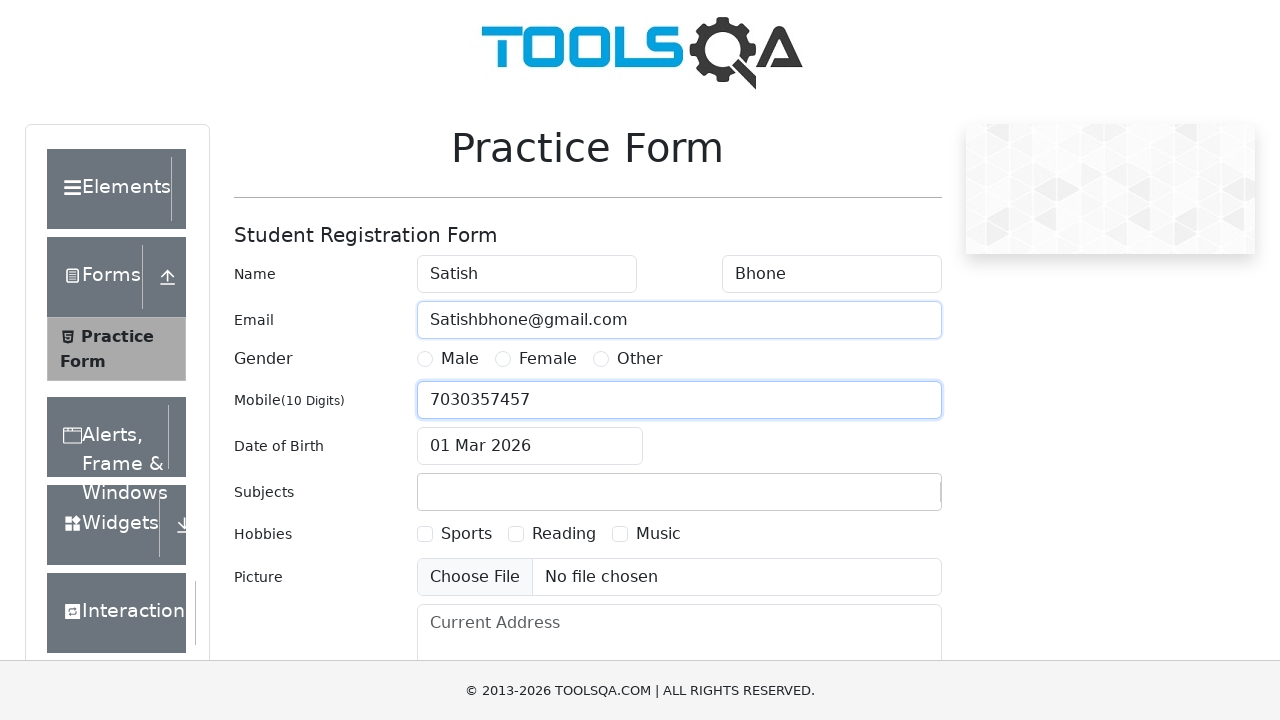

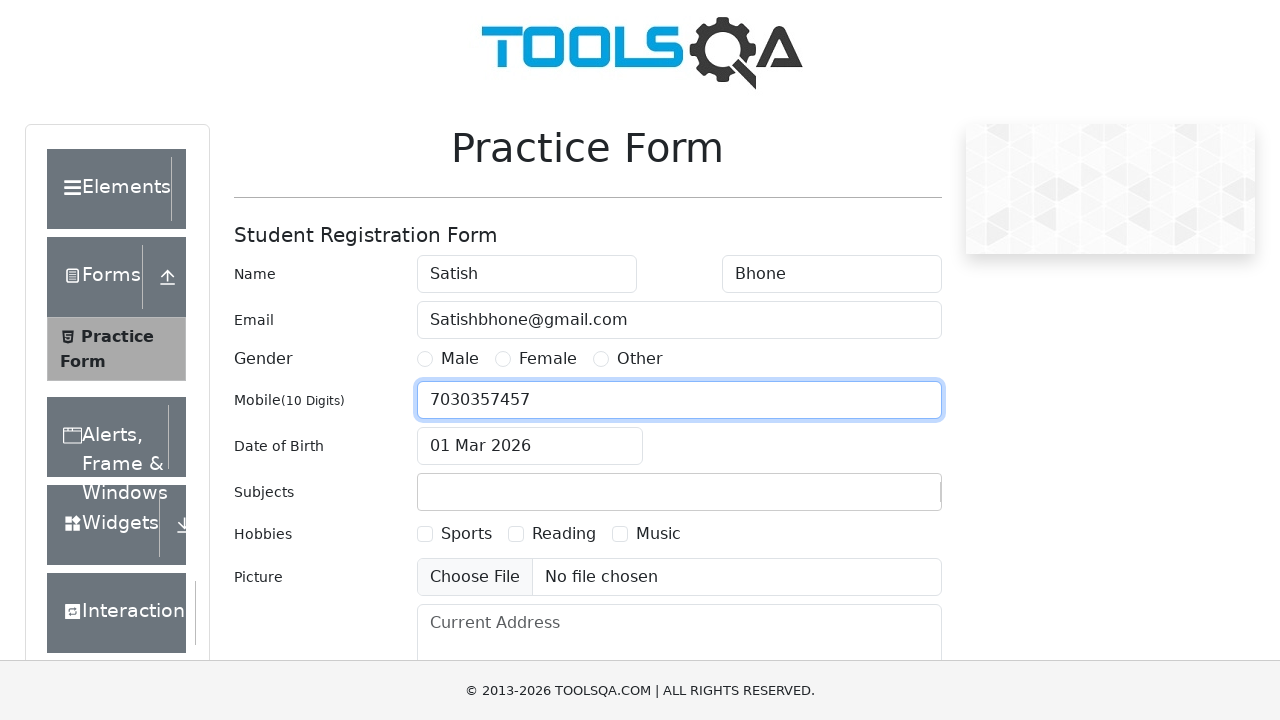